Tests dropdown functionality on a flight booking practice page by selecting origin and destination cities (Bangalore to Chennai)

Starting URL: https://rahulshettyacademy.com/dropdownsPractise/

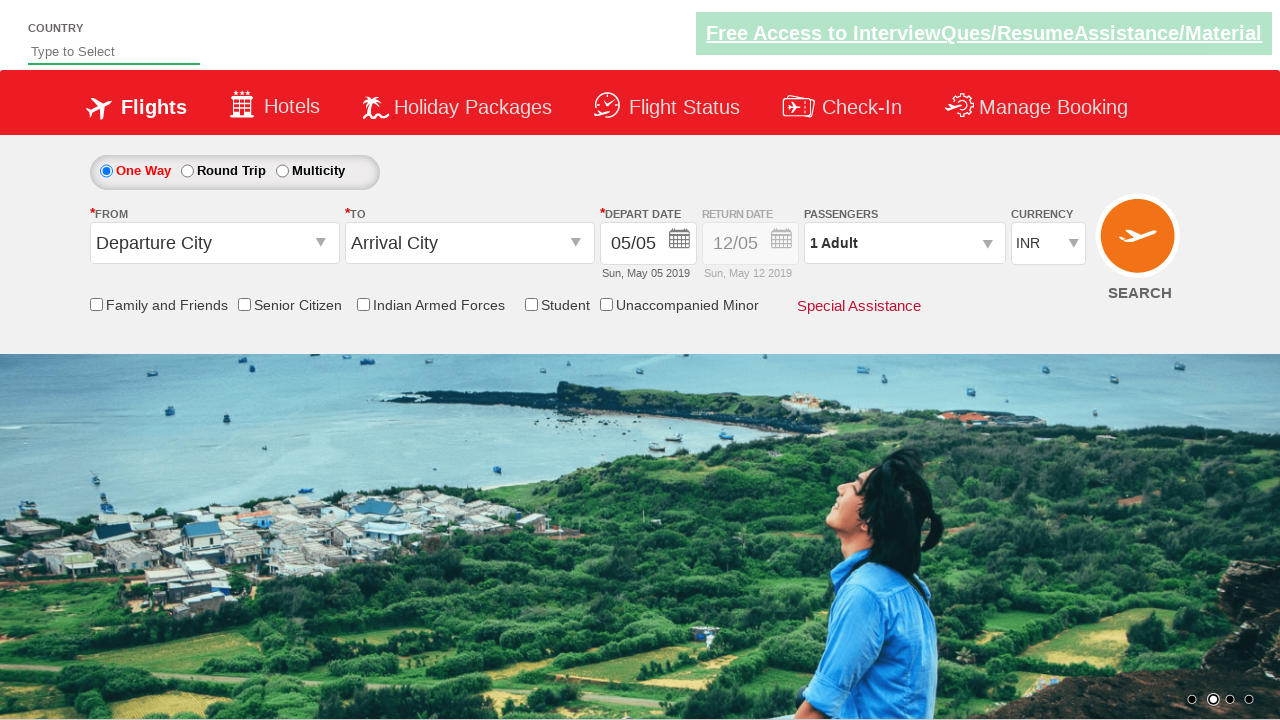

Clicked origin station dropdown to open it at (214, 243) on #ctl00_mainContent_ddl_originStation1_CTXT
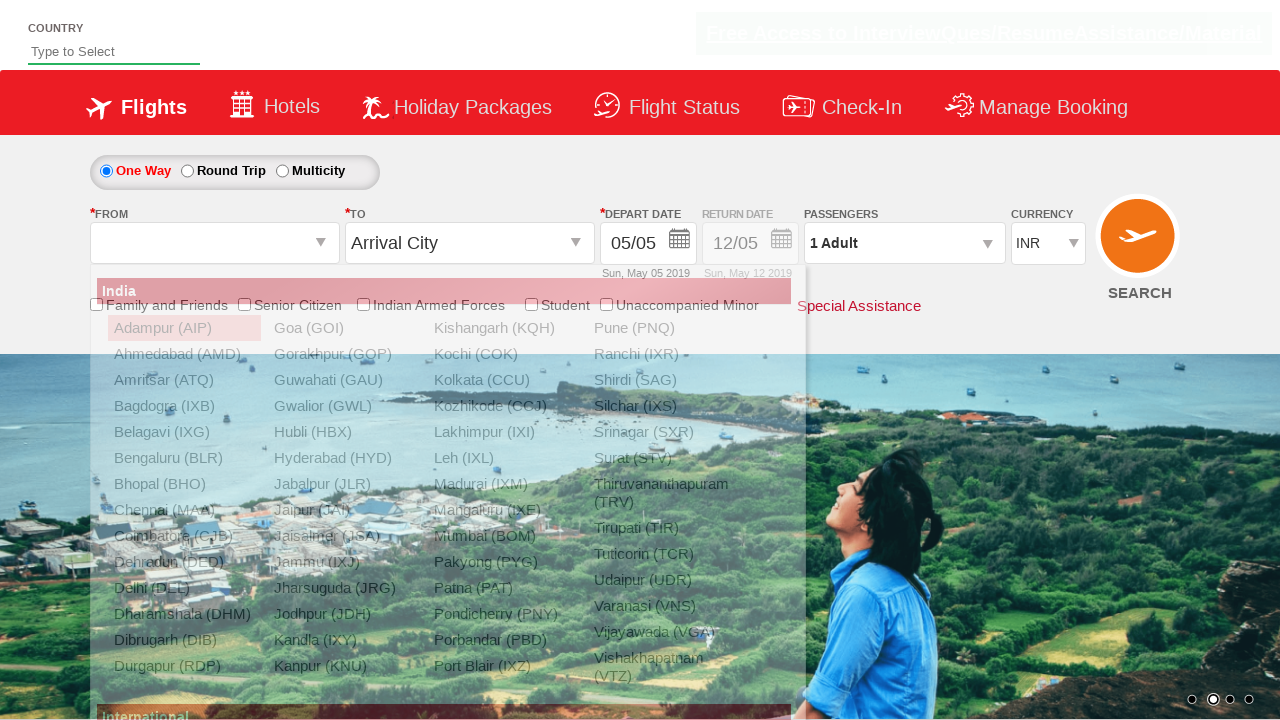

Selected Bangalore (BLR) as origin city at (184, 458) on a[value='BLR']
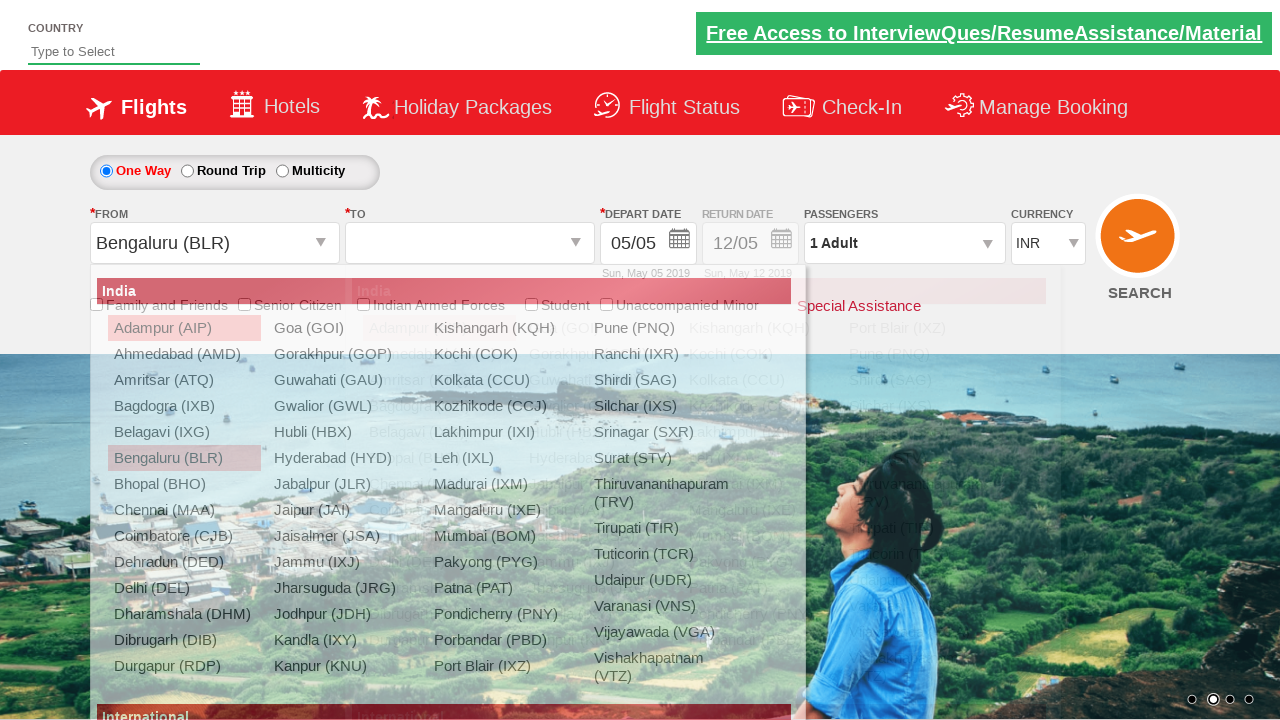

Waited 500ms for destination dropdown to be ready
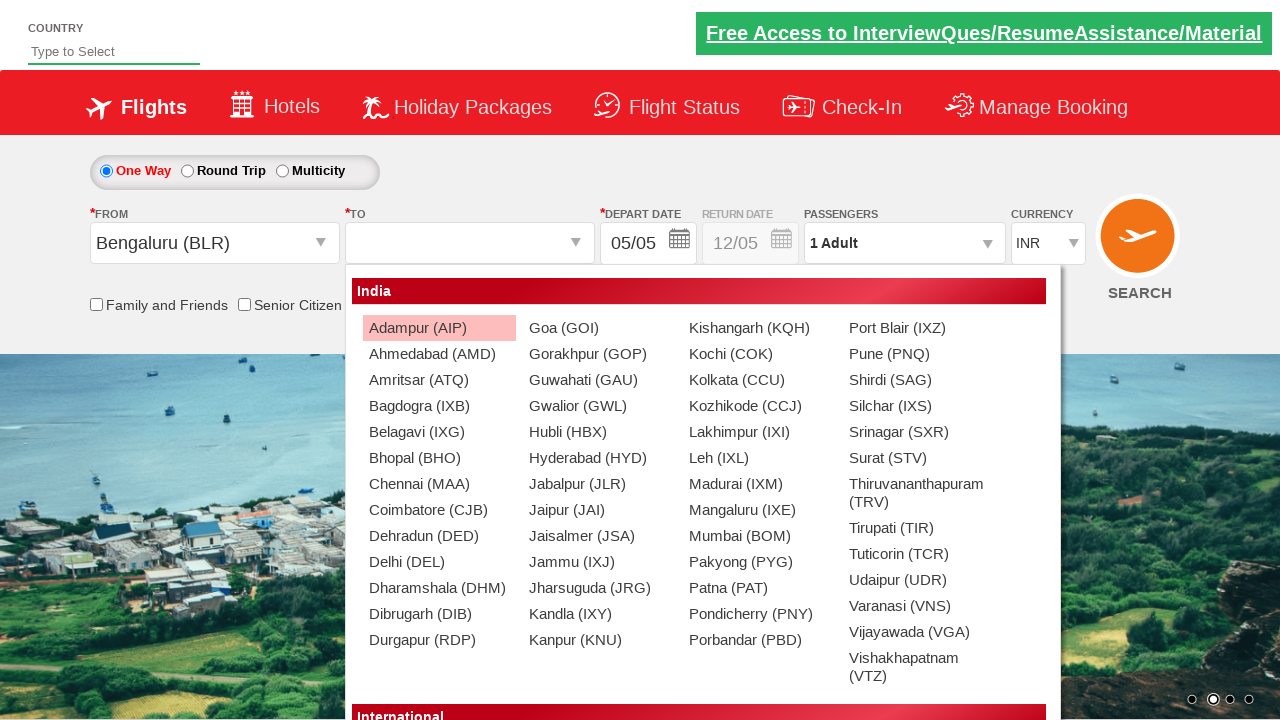

Selected Chennai (MAA) as destination city at (439, 484) on (//a[@value='MAA'])[2]
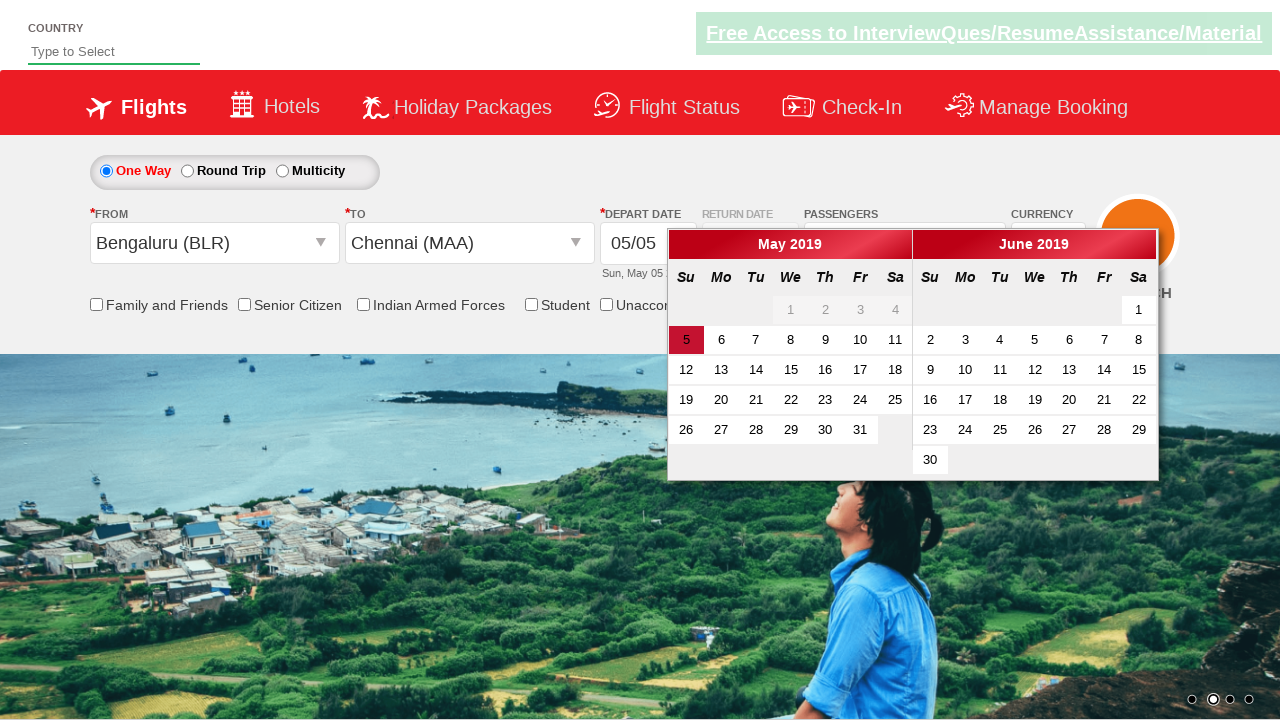

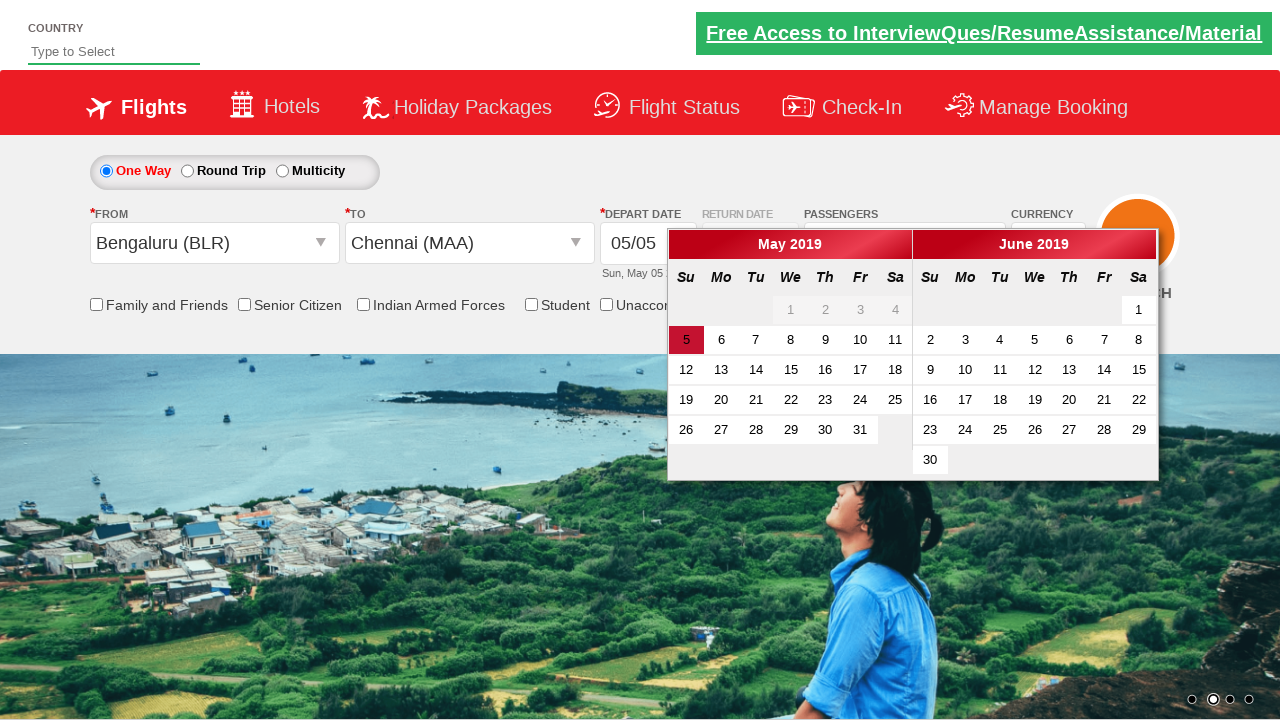